Tests React Semantic UI dropdown by selecting an item and verifying the selection

Starting URL: https://react.semantic-ui.com/maximize/dropdown-example-selection/

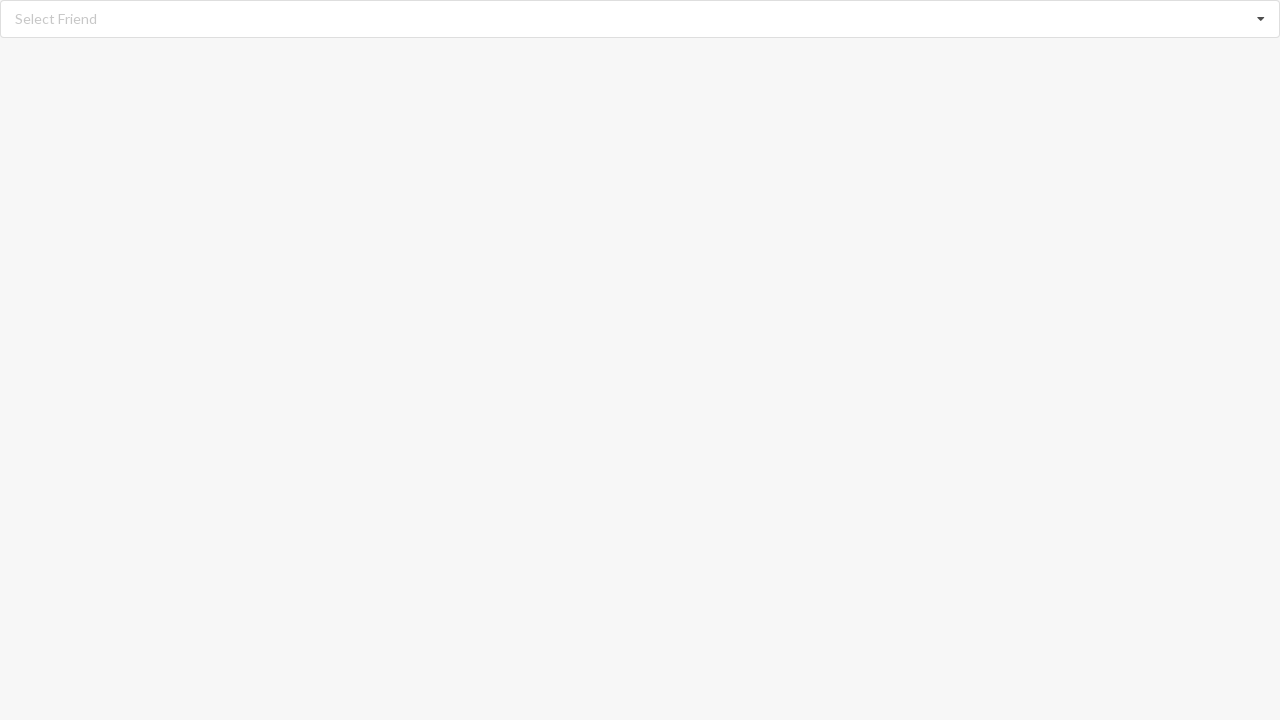

Clicked dropdown icon to open dropdown menu at (1261, 19) on i.dropdown
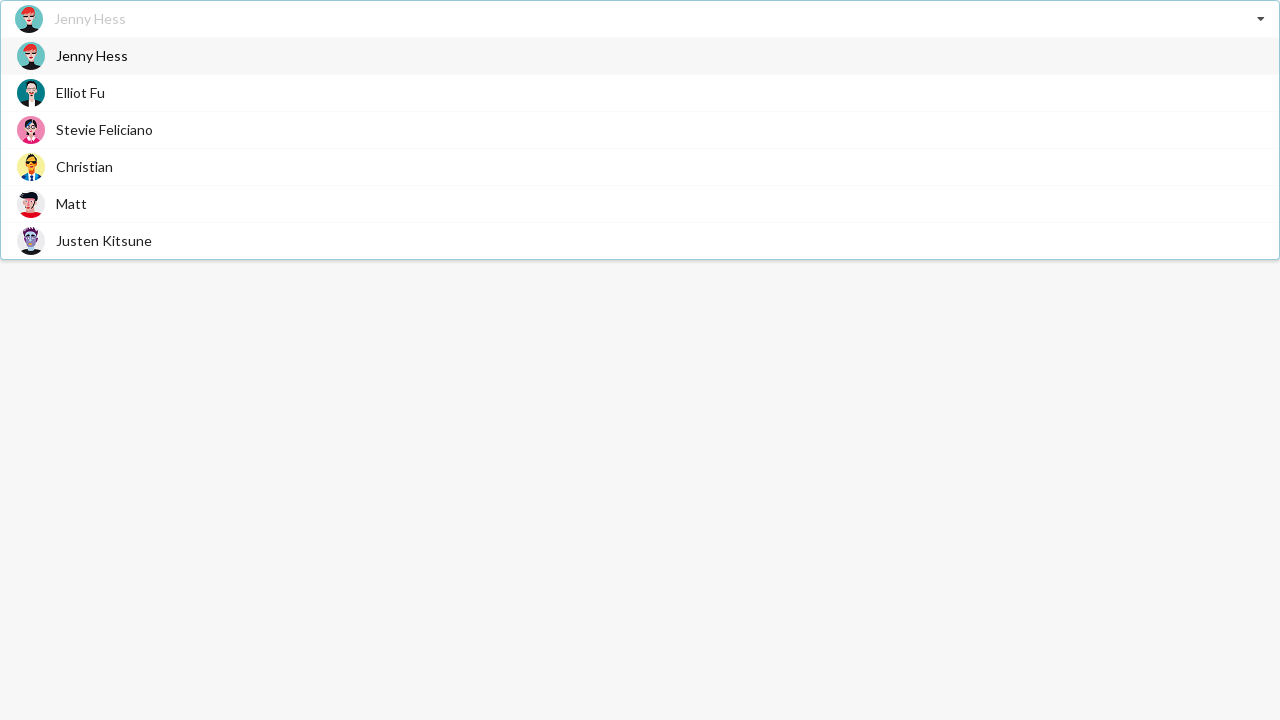

Dropdown menu items loaded
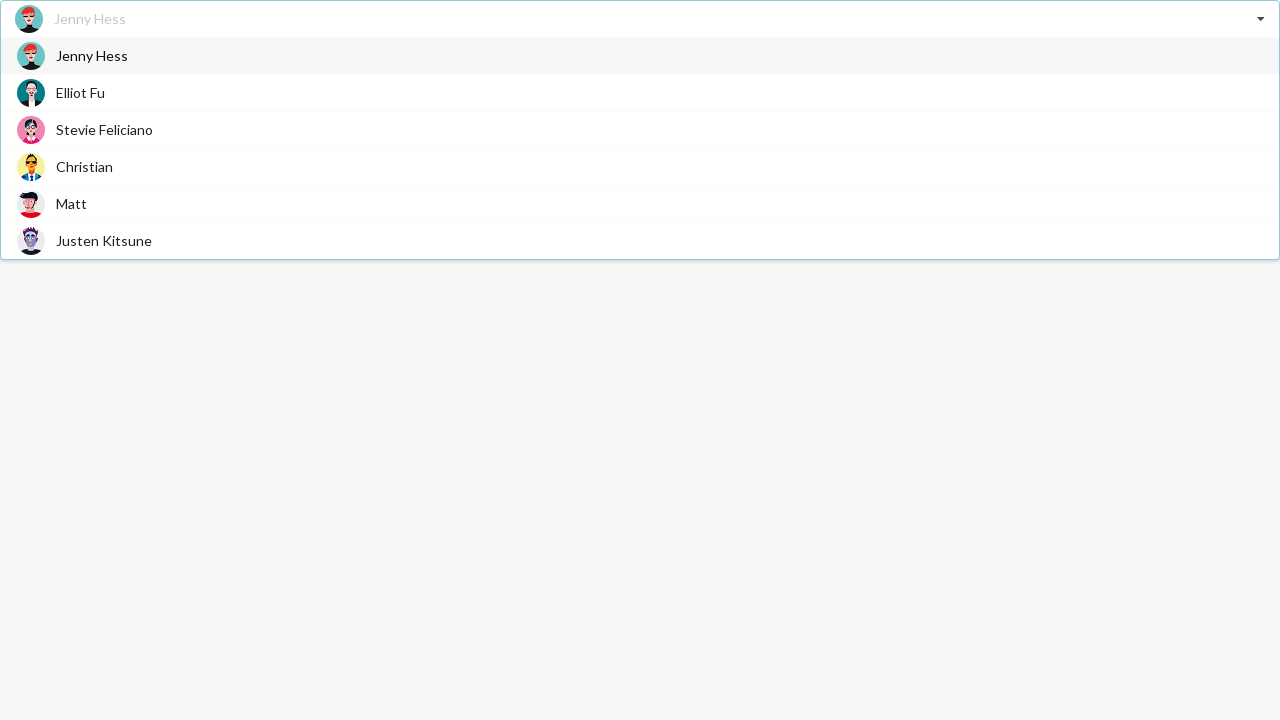

Retrieved all dropdown items
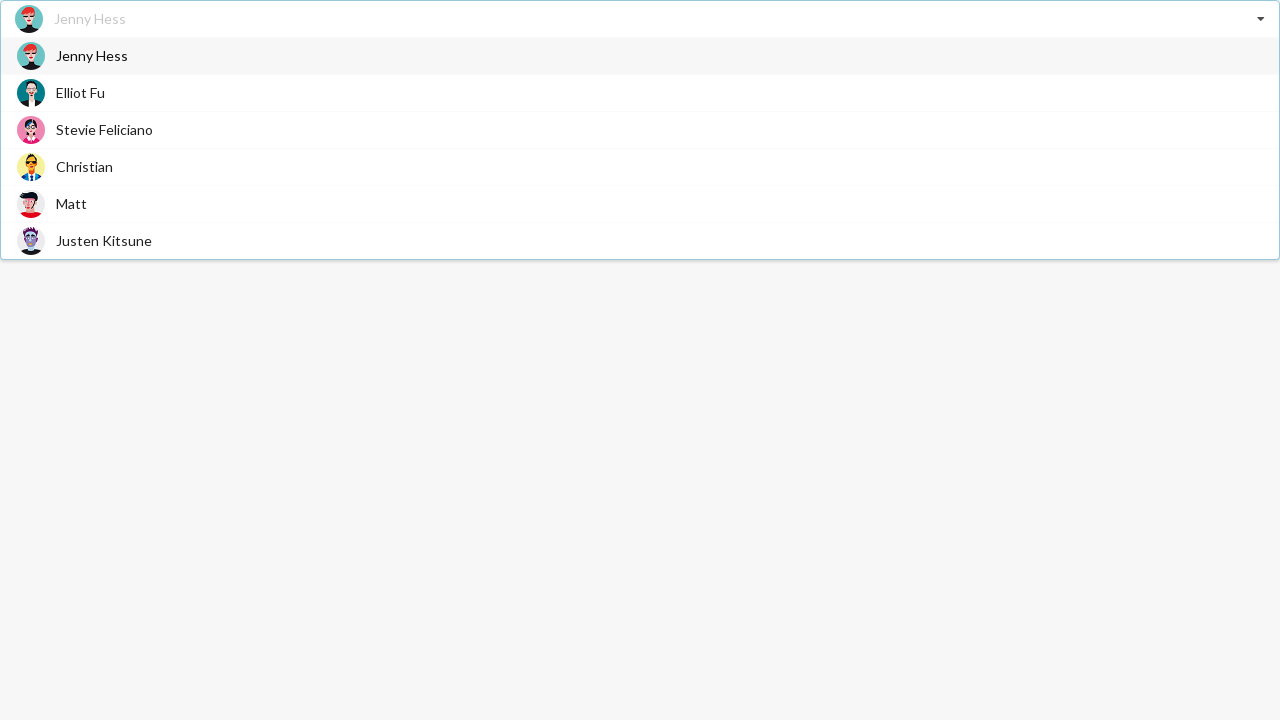

Scrolled 'Matt' option into view
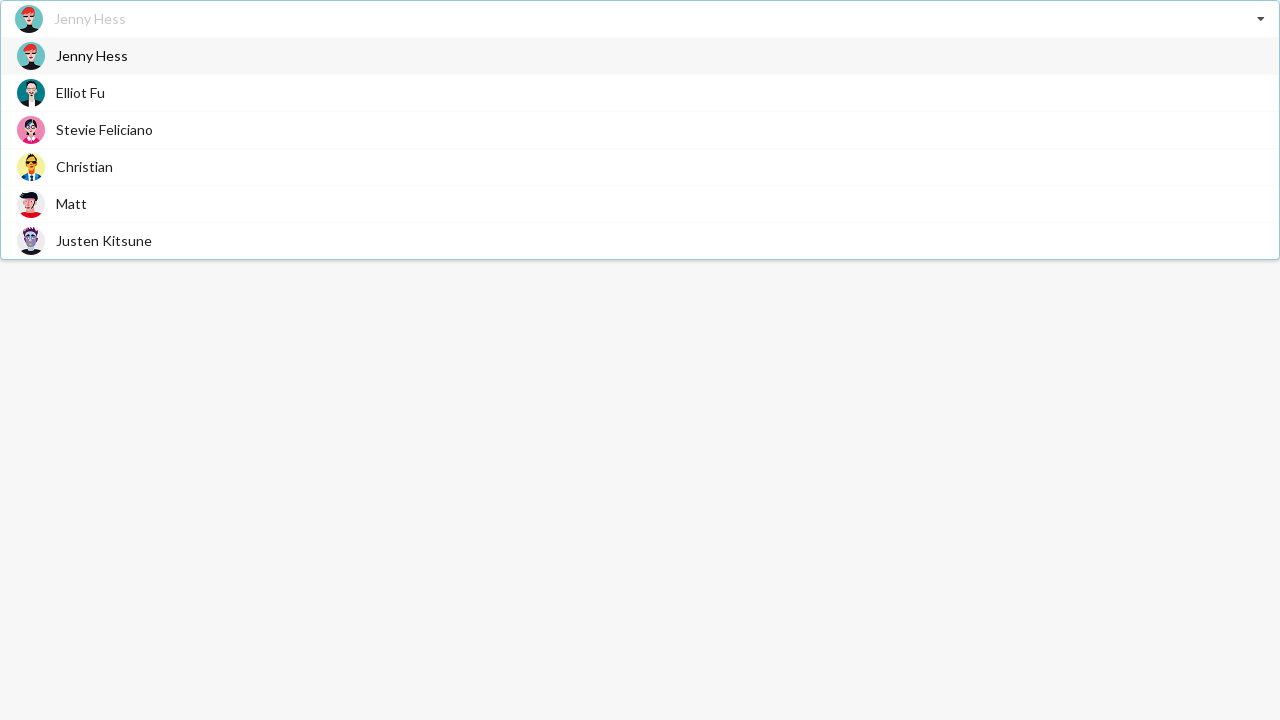

Clicked 'Matt' option to select it
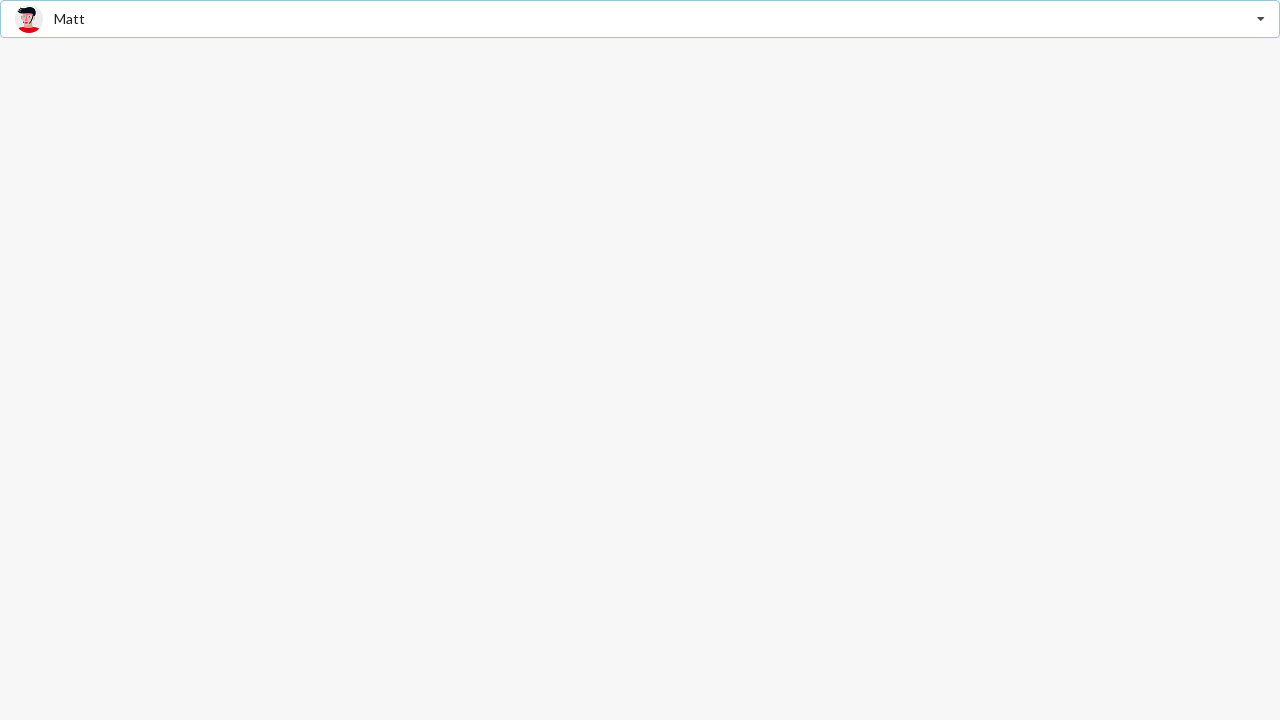

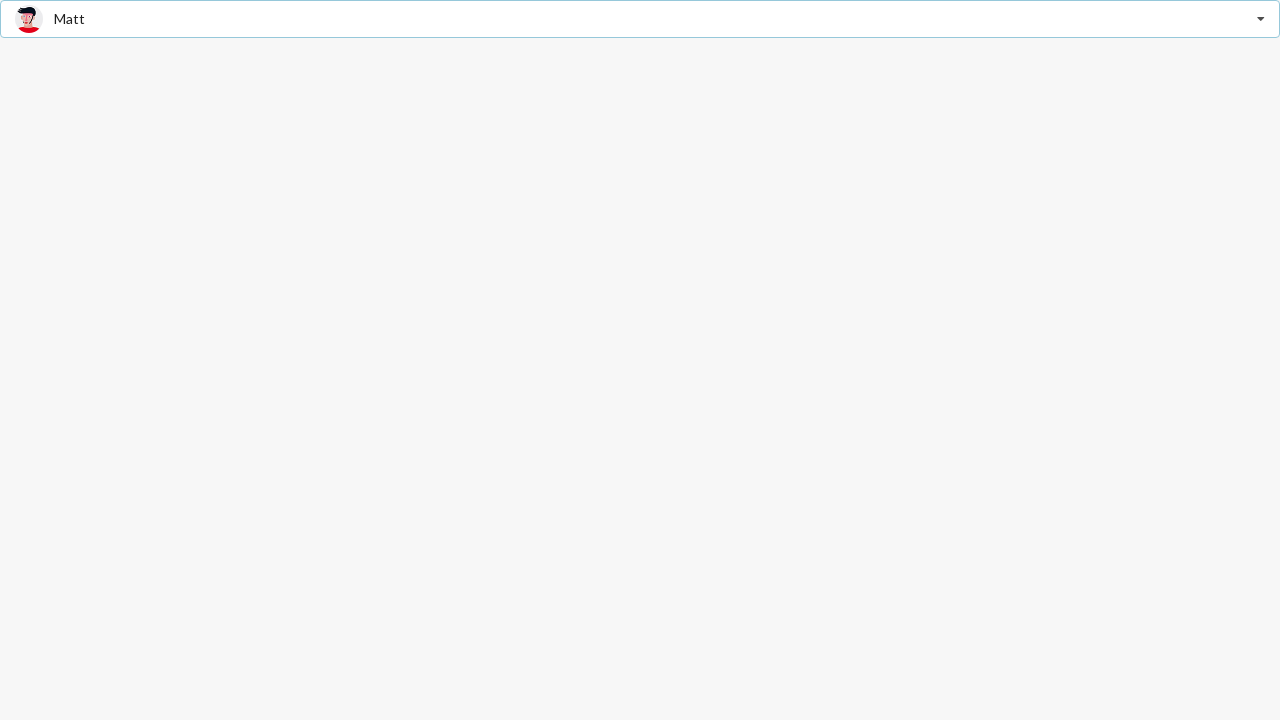